Tests login form submission with a locked out user account to verify error handling

Starting URL: https://qa-challenge.codesubmit.io/

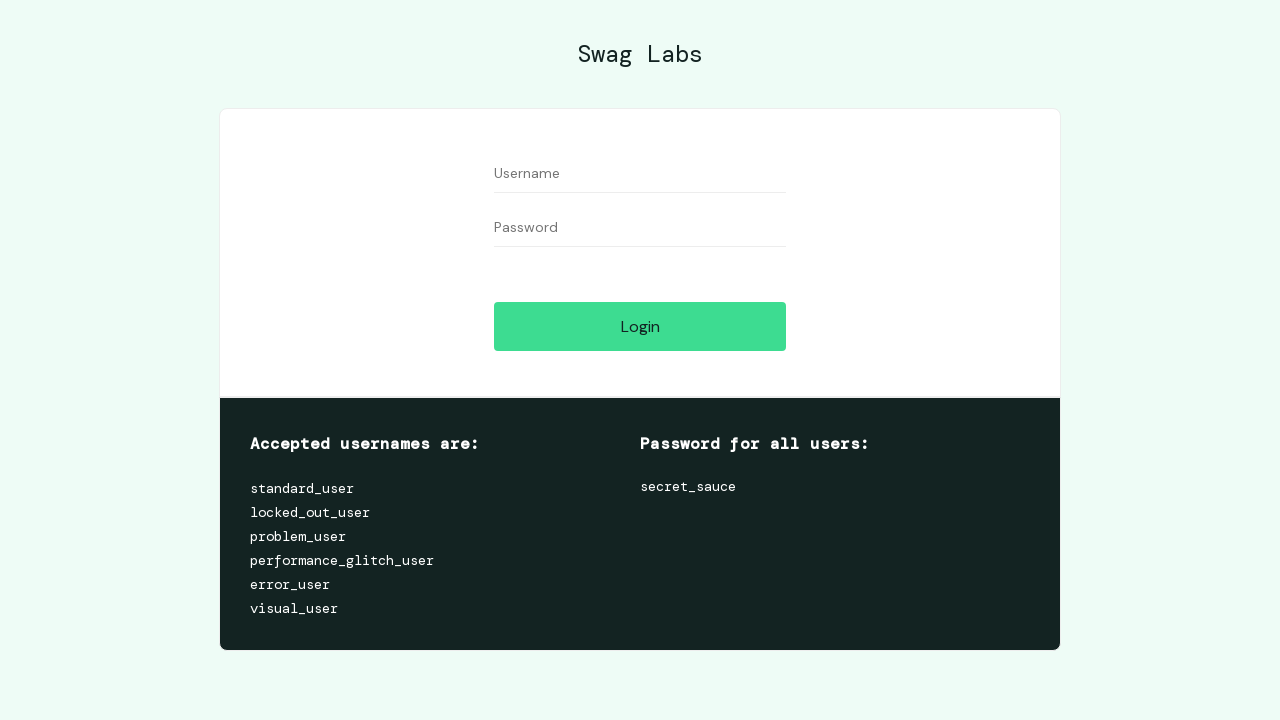

Filled username field with locked out user account 'locked_out_user' on #user-name
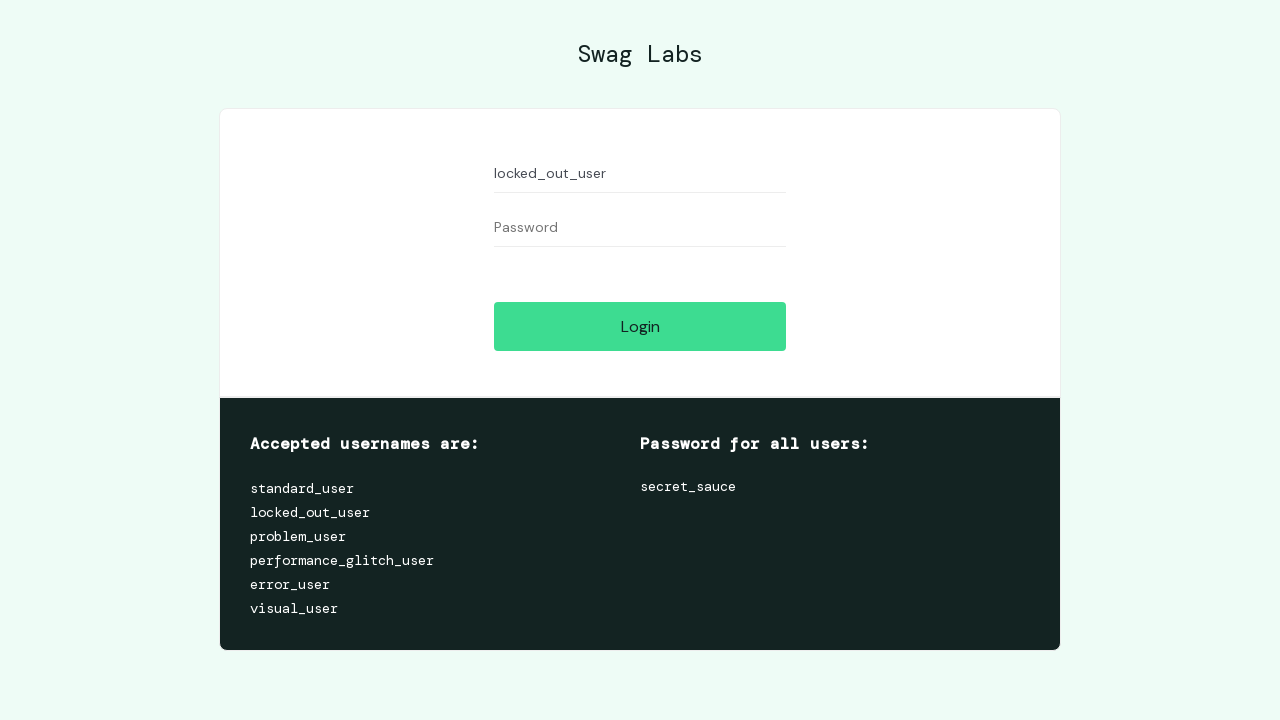

Filled password field with 'secret_sauce' on input[name='password']
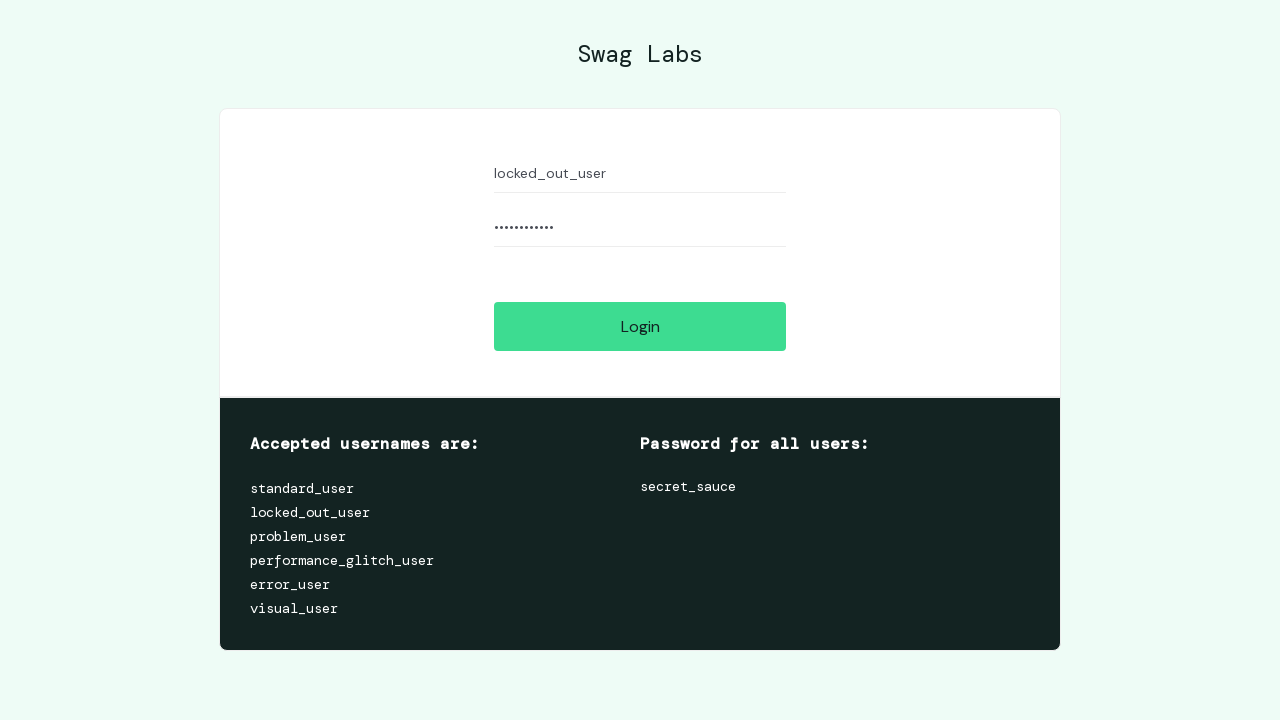

Clicked login button to submit form at (640, 326) on #login-button
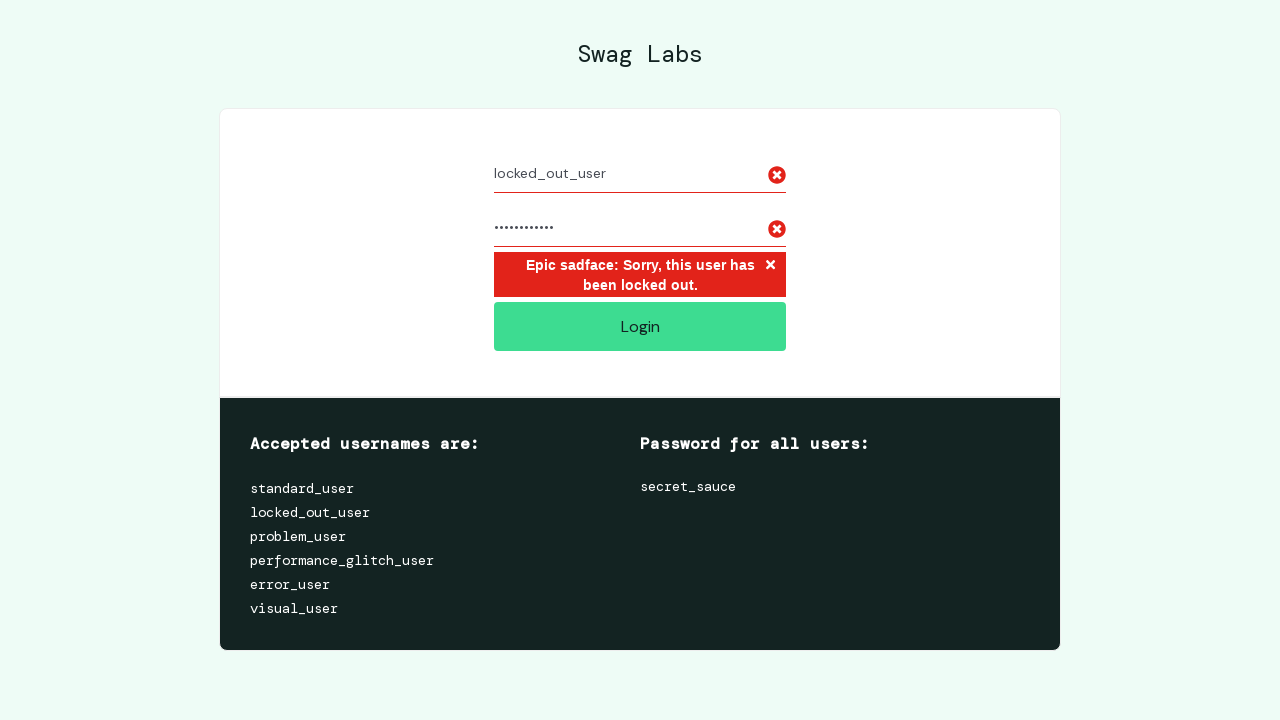

Waited 5 seconds for error message response from locked out user account
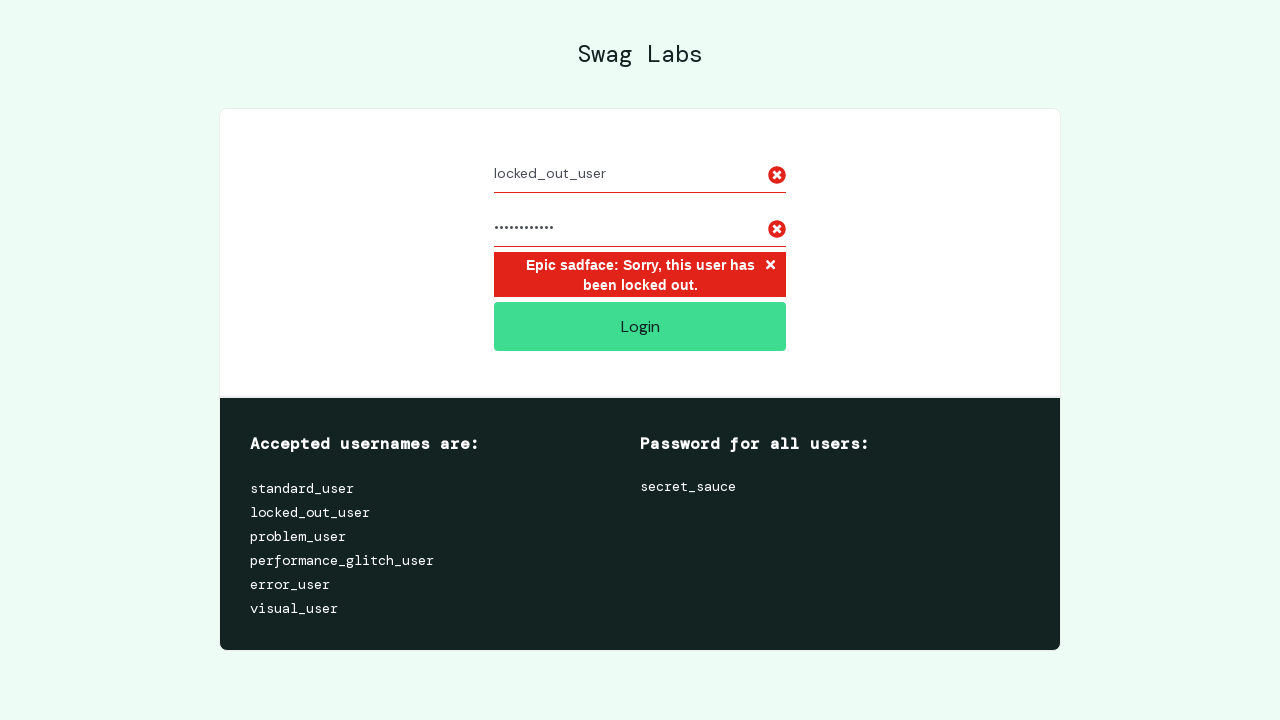

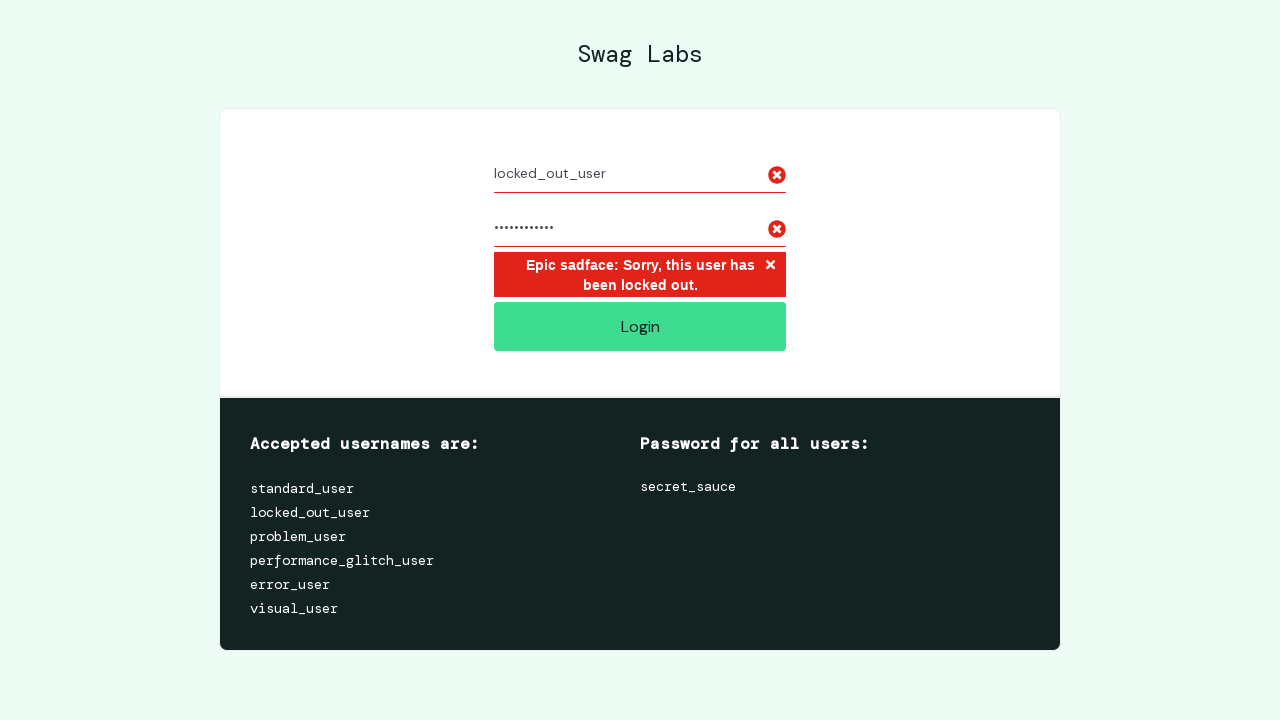